Navigates to DemoQA homepage and verifies that images are displayed on the page

Starting URL: https://demoqa.com/

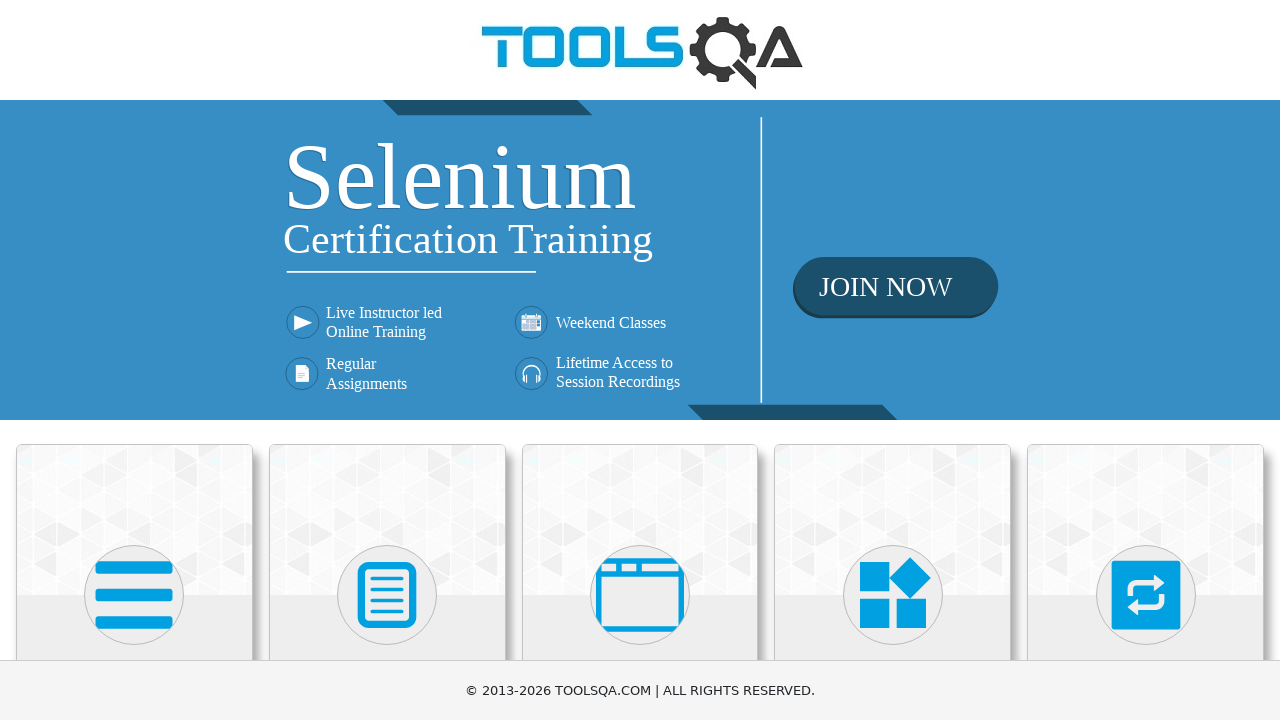

Navigated to DemoQA homepage
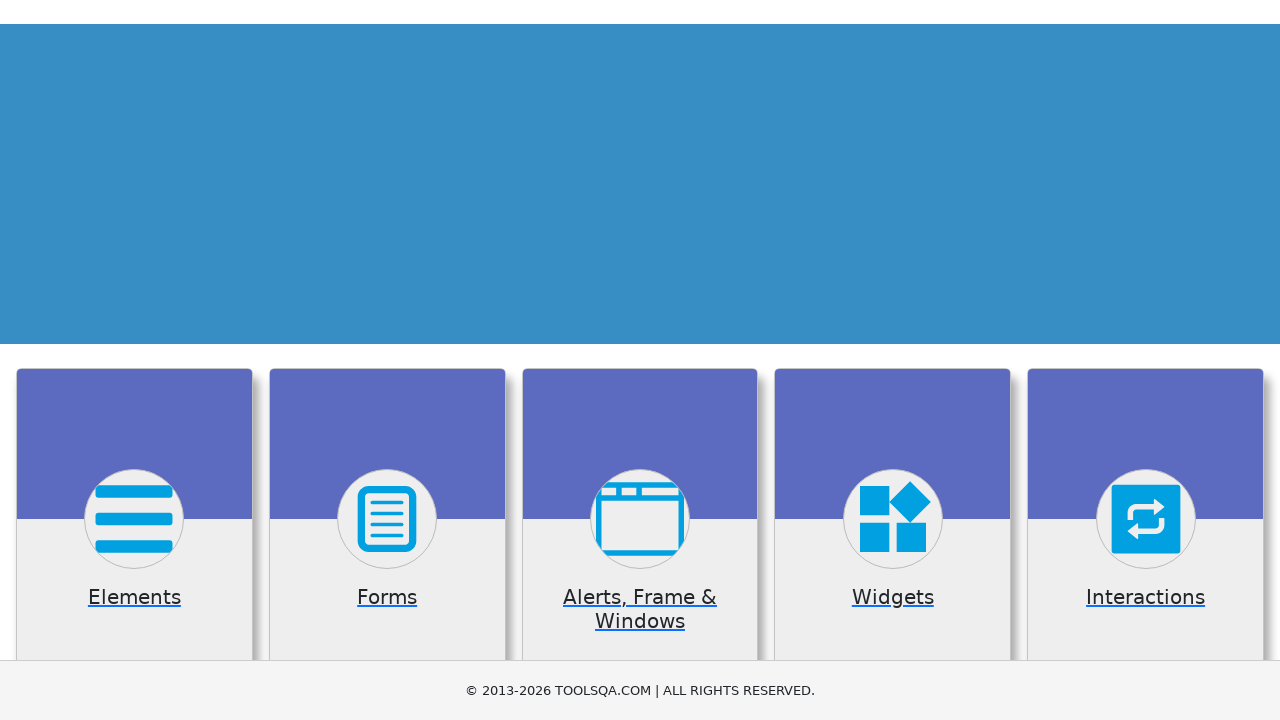

Image elements loaded on the page
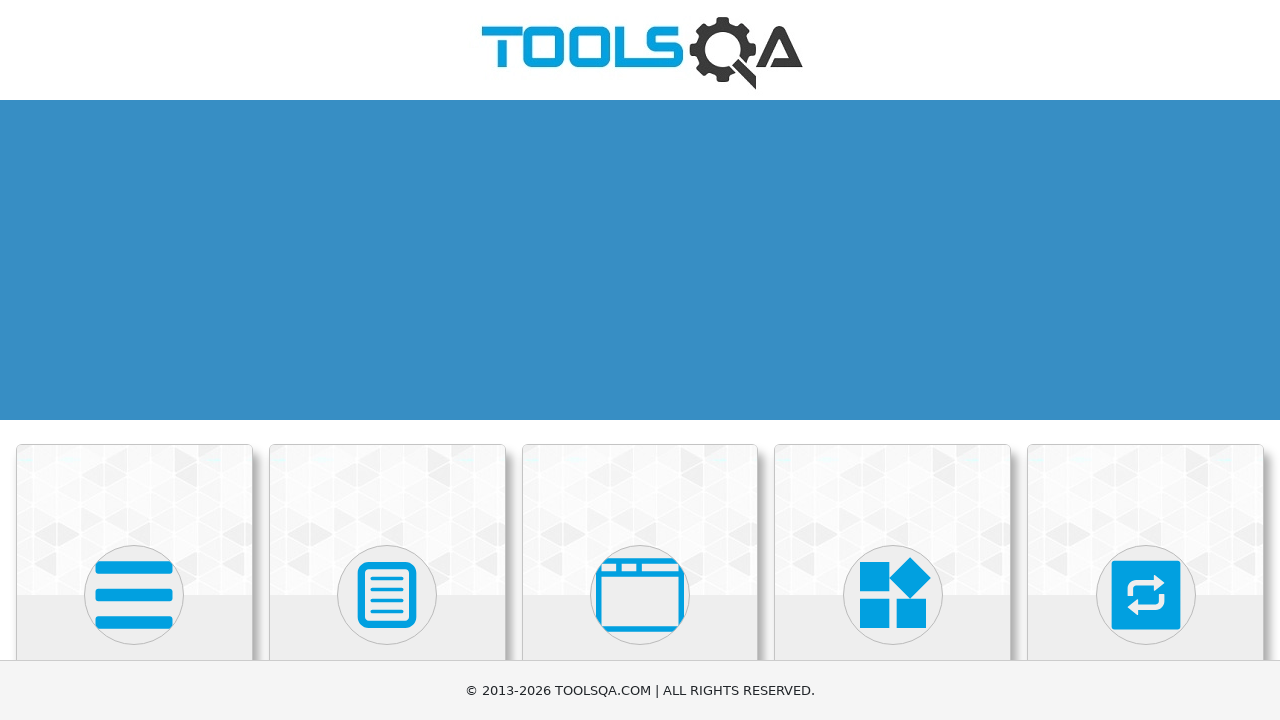

First image is visible on the DemoQA homepage
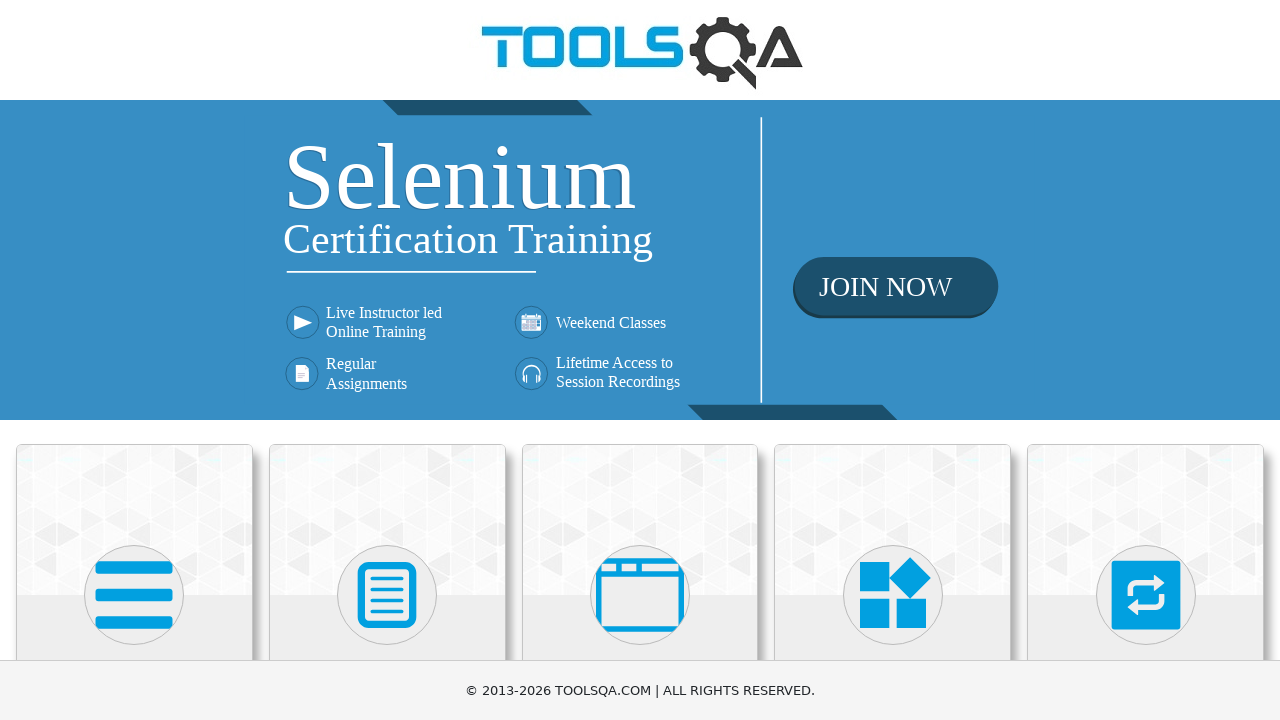

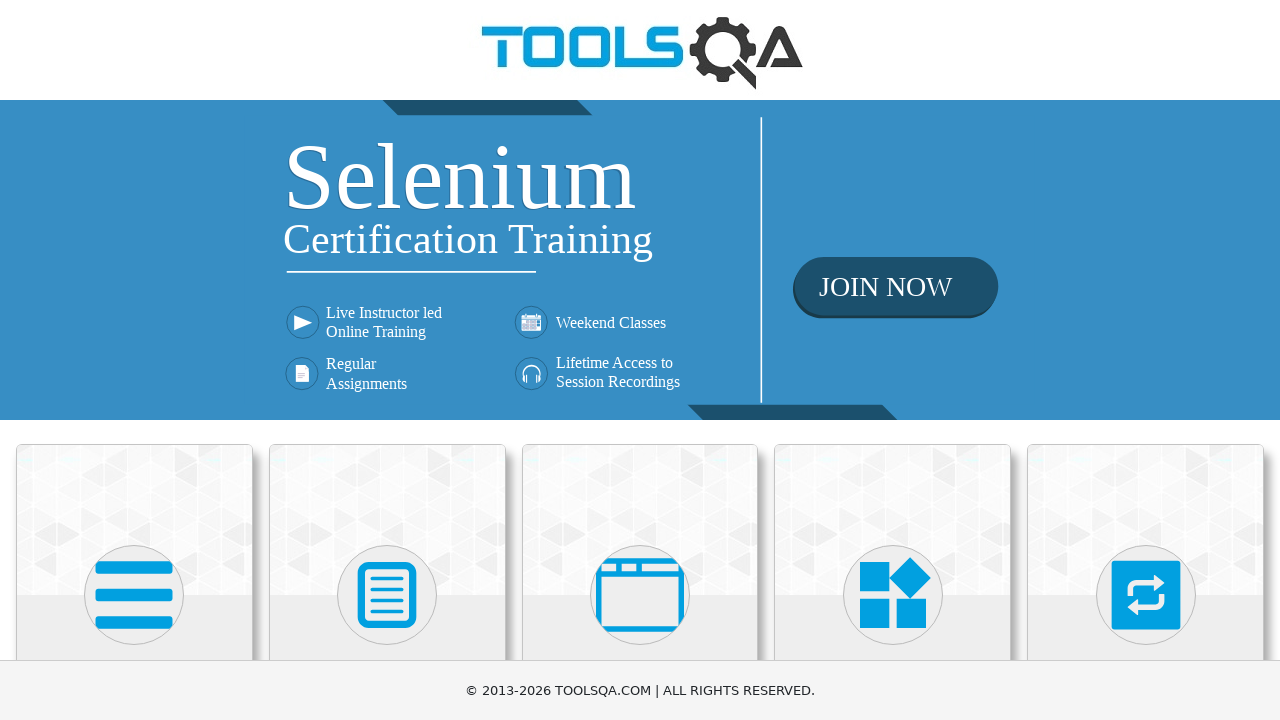